Tests product navigation and add to cart button on demoblaze store

Starting URL: https://www.demoblaze.com

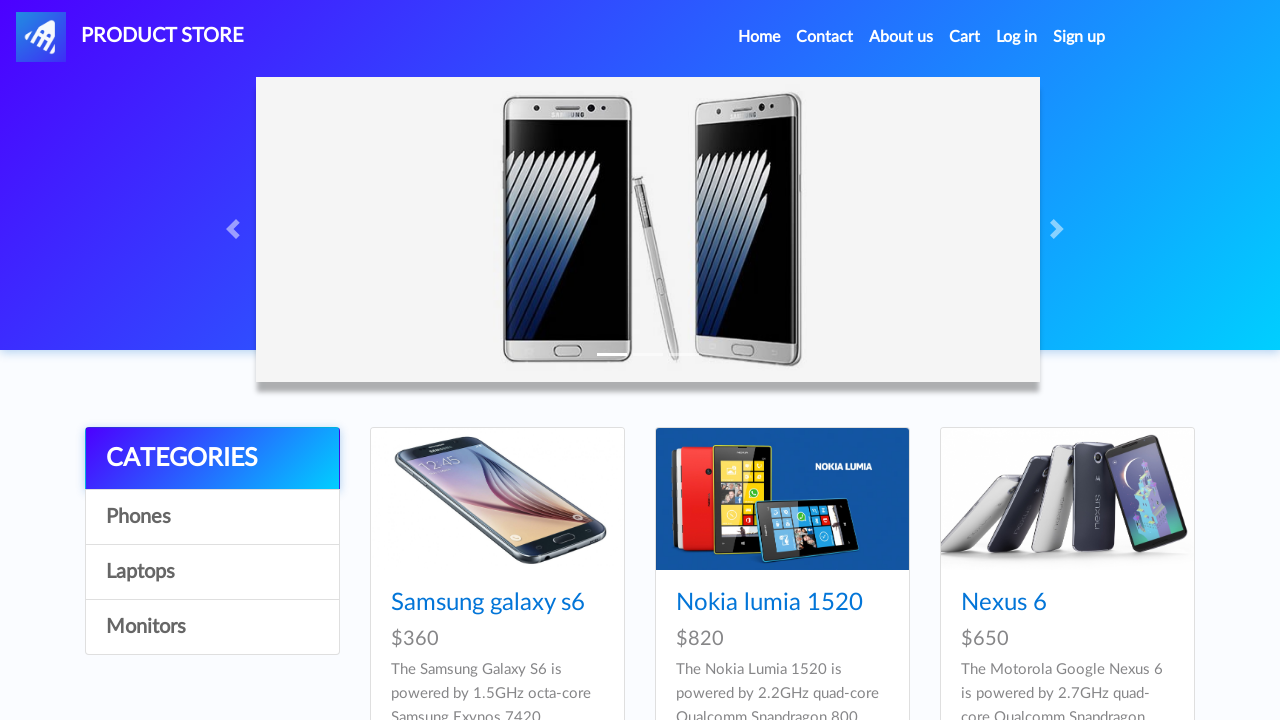

Clicked on 4th category link in navigation at (212, 627) on div.list-group a:nth-child(4)
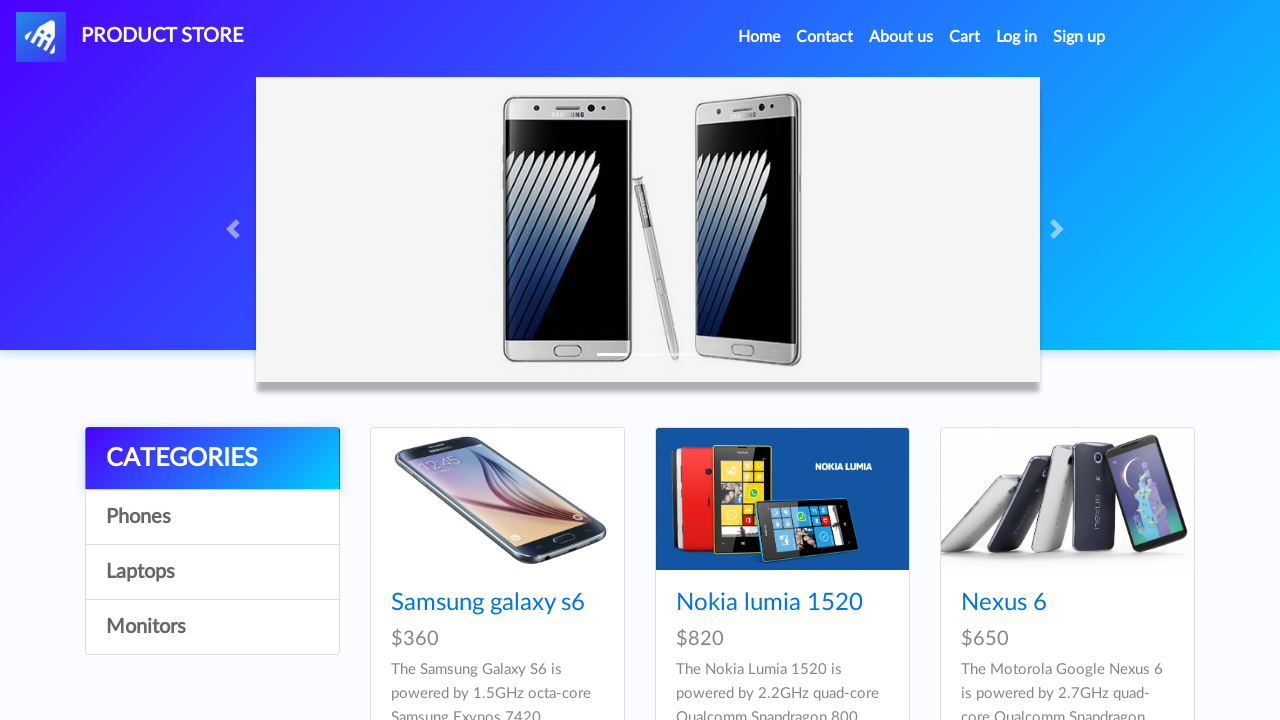

Waited 2 seconds for products to load
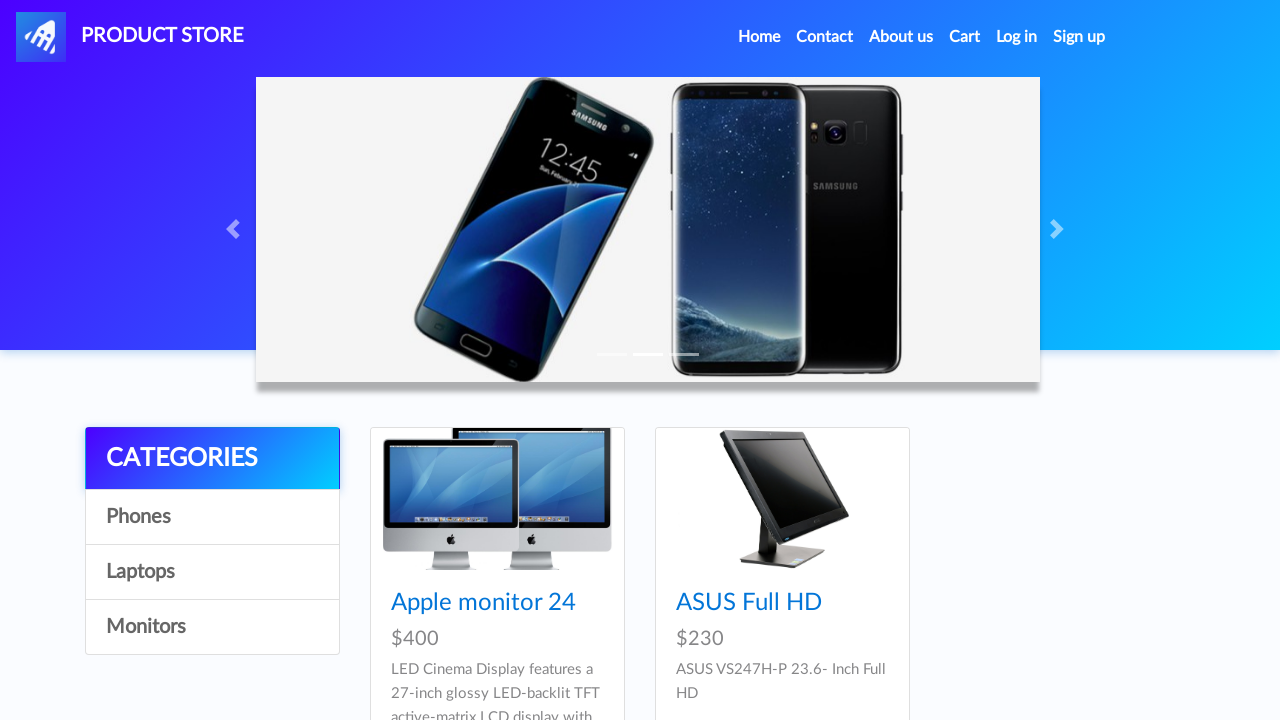

Clicked on first product at (484, 603) on div.card h4.card-title a
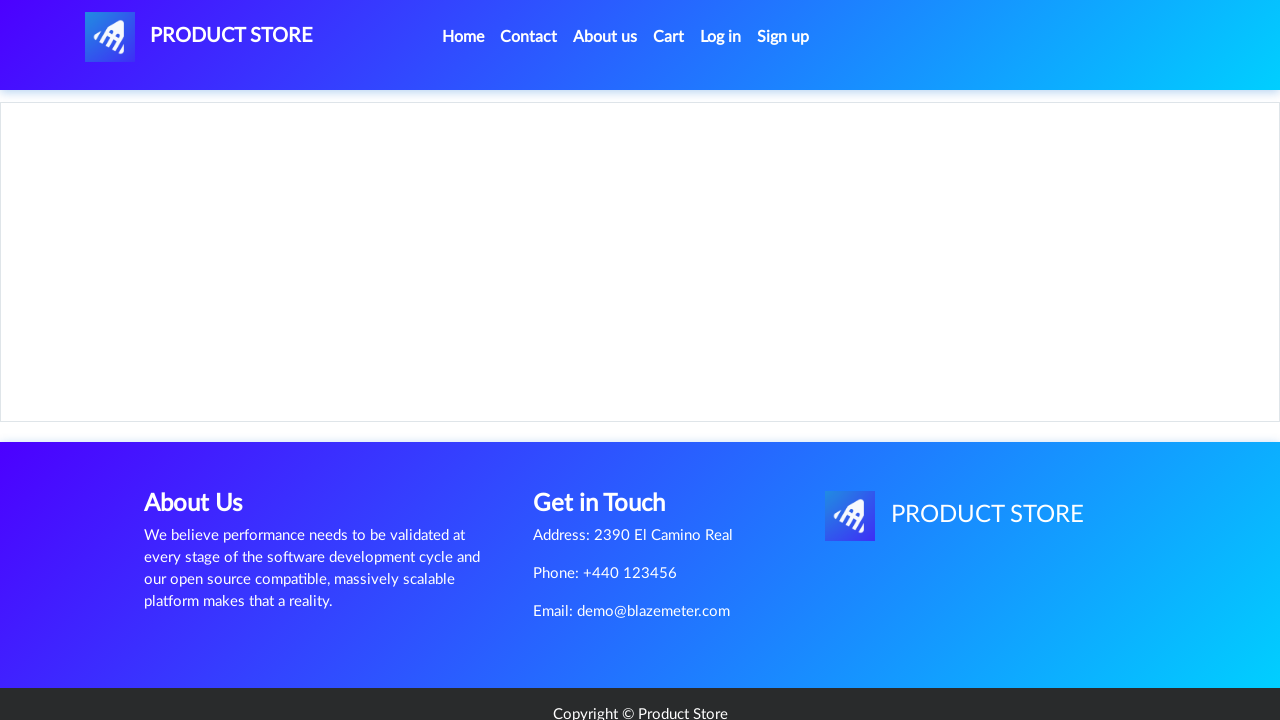

Product page loaded with 'Add to cart' button visible
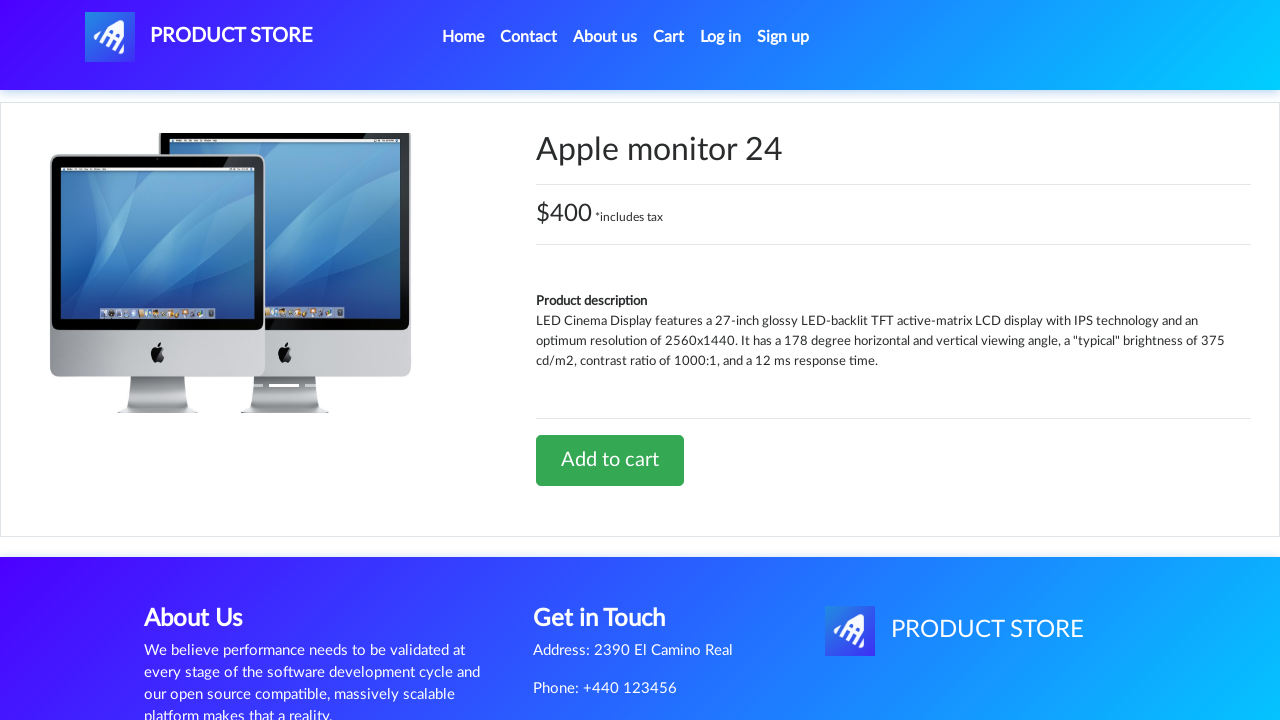

Clicked 'Add to cart' button at (610, 460) on a.btn-success:has-text('Add to cart')
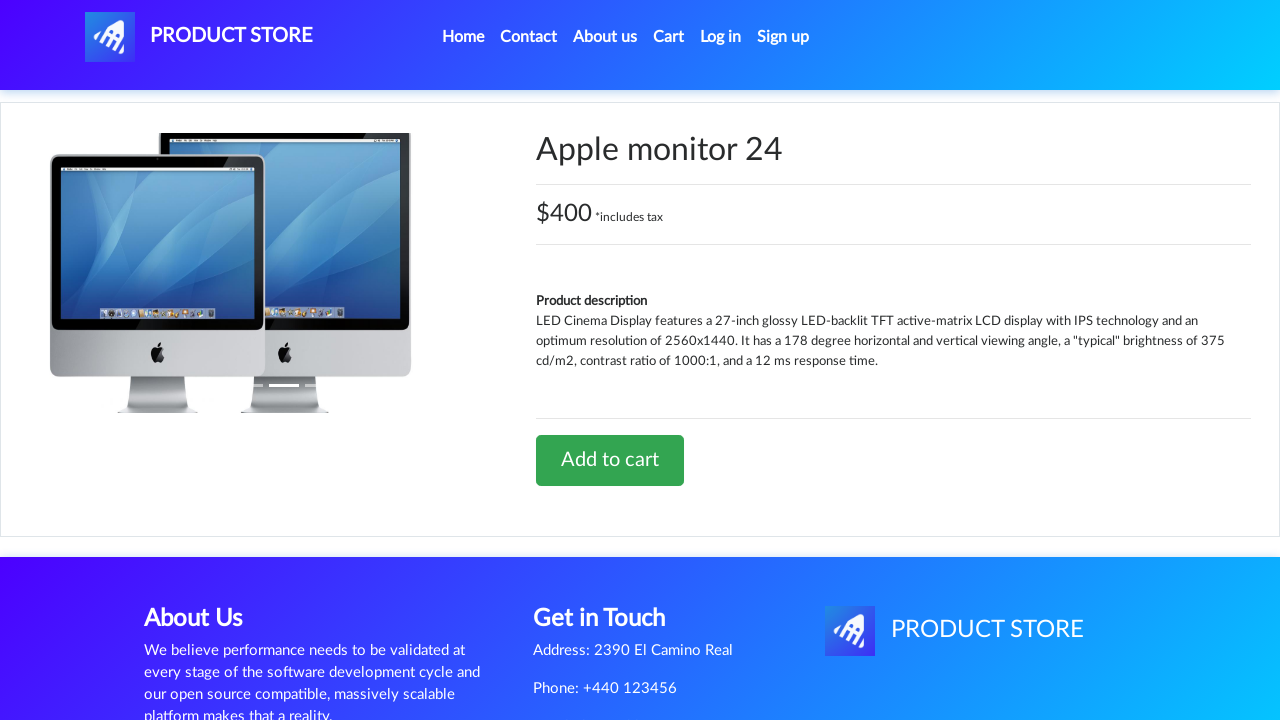

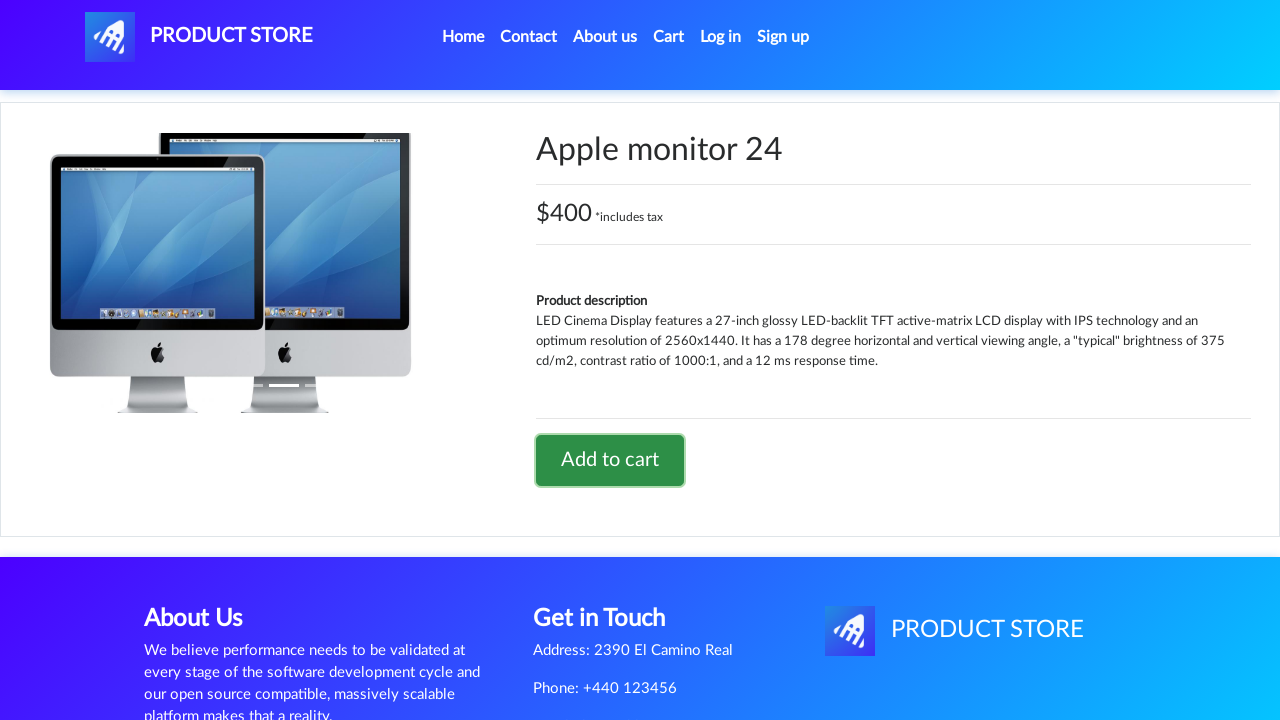